Tests handling of a prompt dialog by clicking a button to trigger it, entering text, and accepting the prompt

Starting URL: https://demoqa.com/alerts

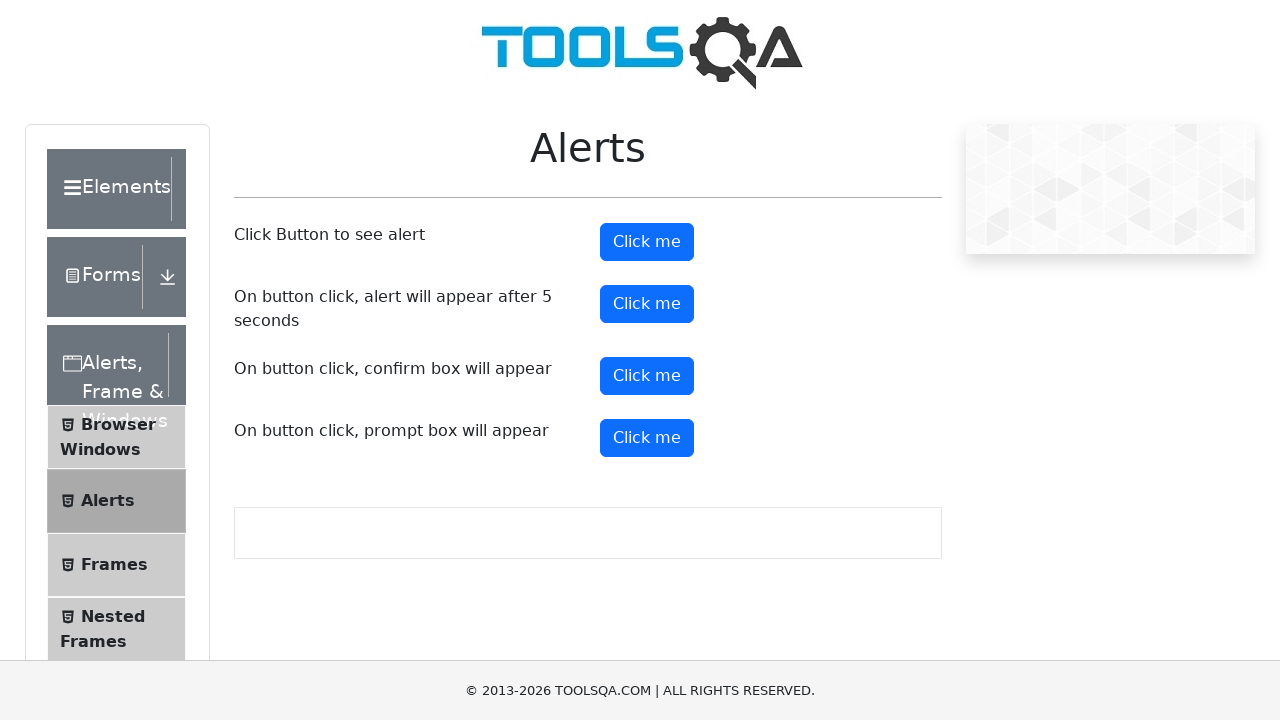

Set up dialog handler to accept prompts with text 'Hello world'
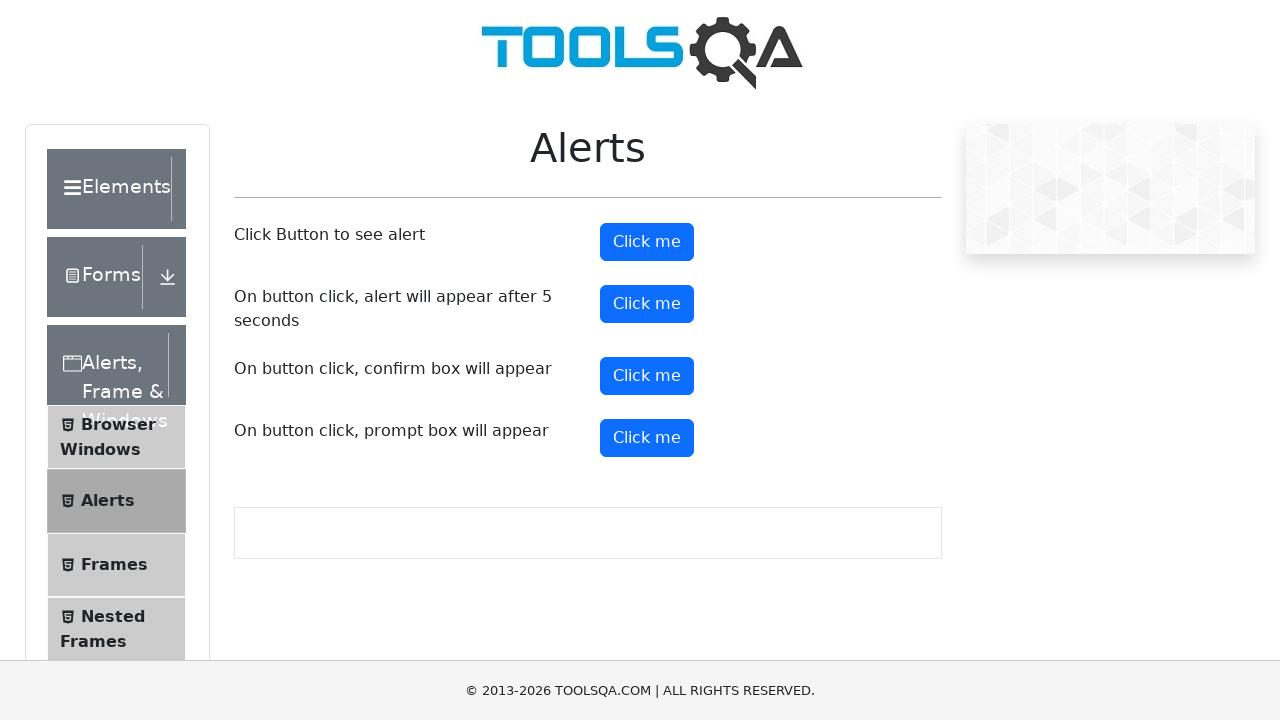

Clicked prompt button to trigger the dialog at (647, 438) on #promtButton
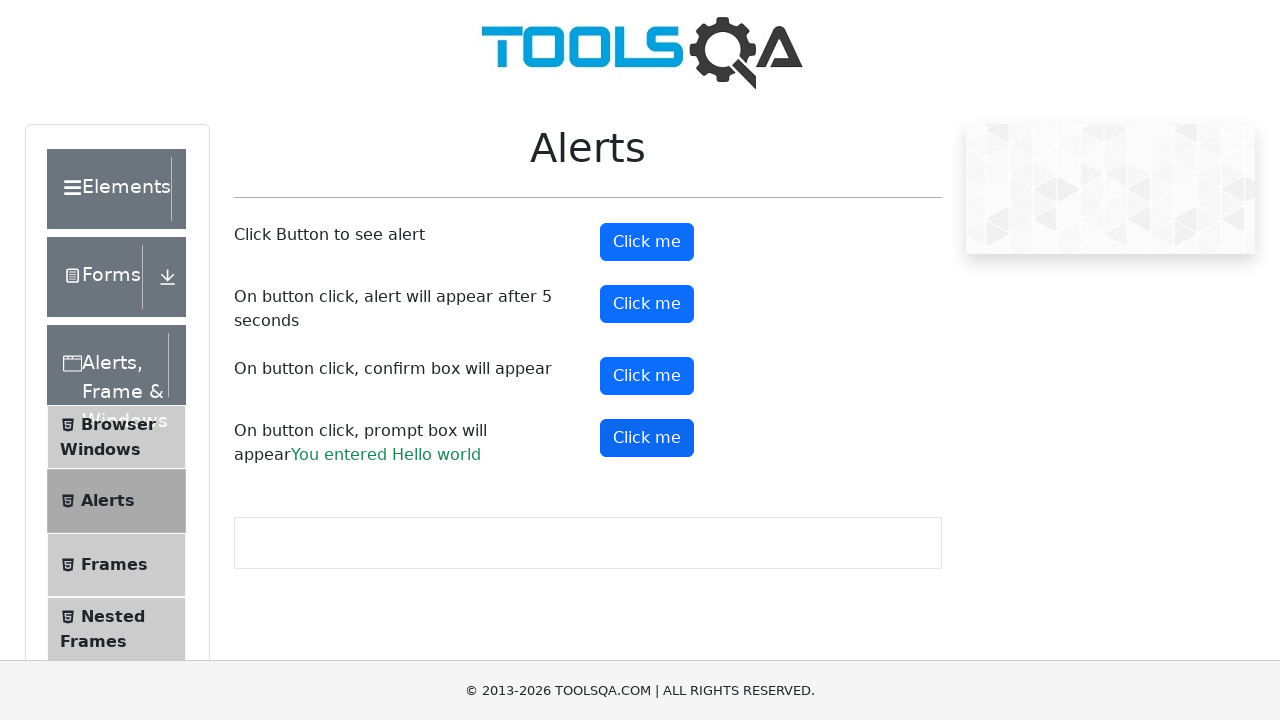

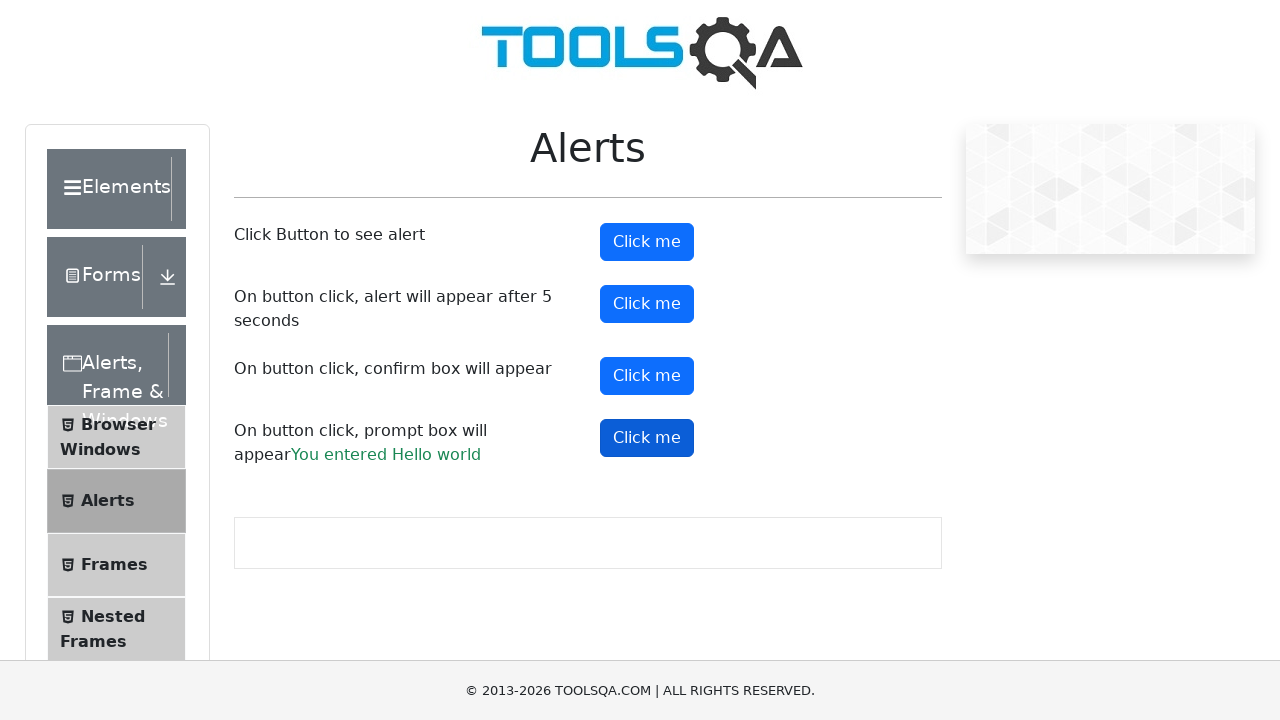